Tests Swiggy location search by entering a city name

Starting URL: https://www.swiggy.com/

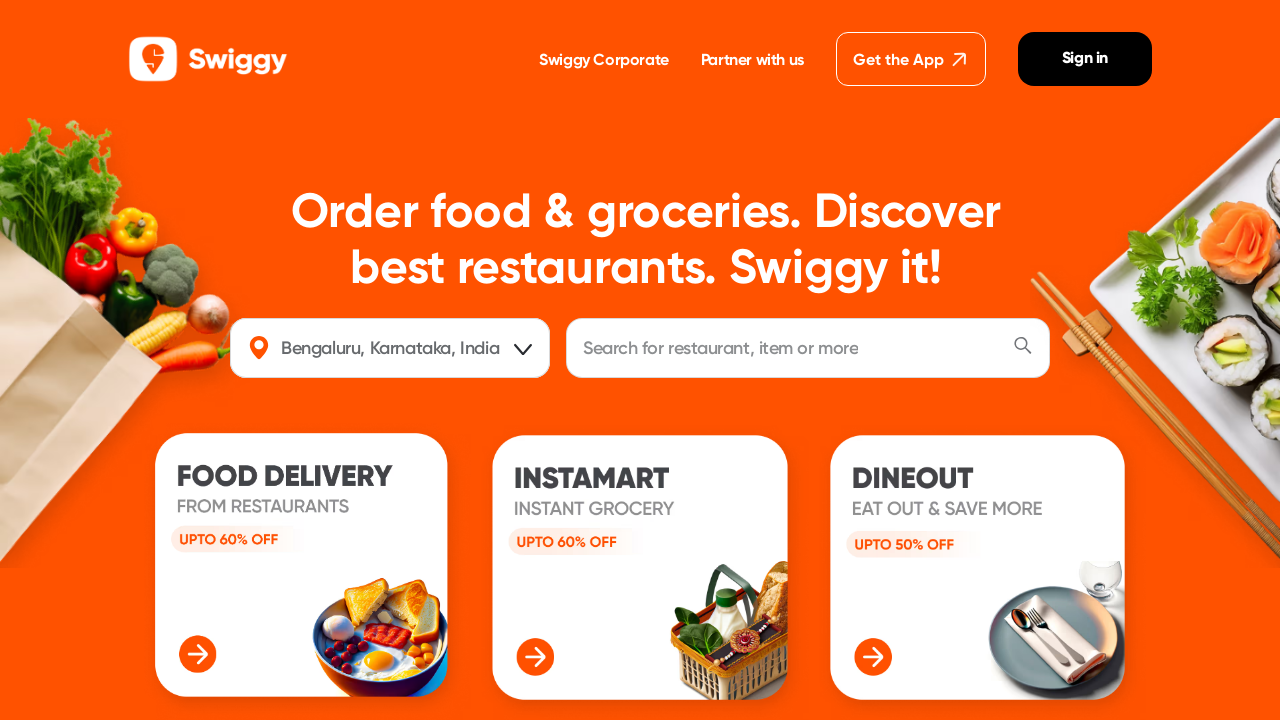

Filled location field with 'Madurai' on #location
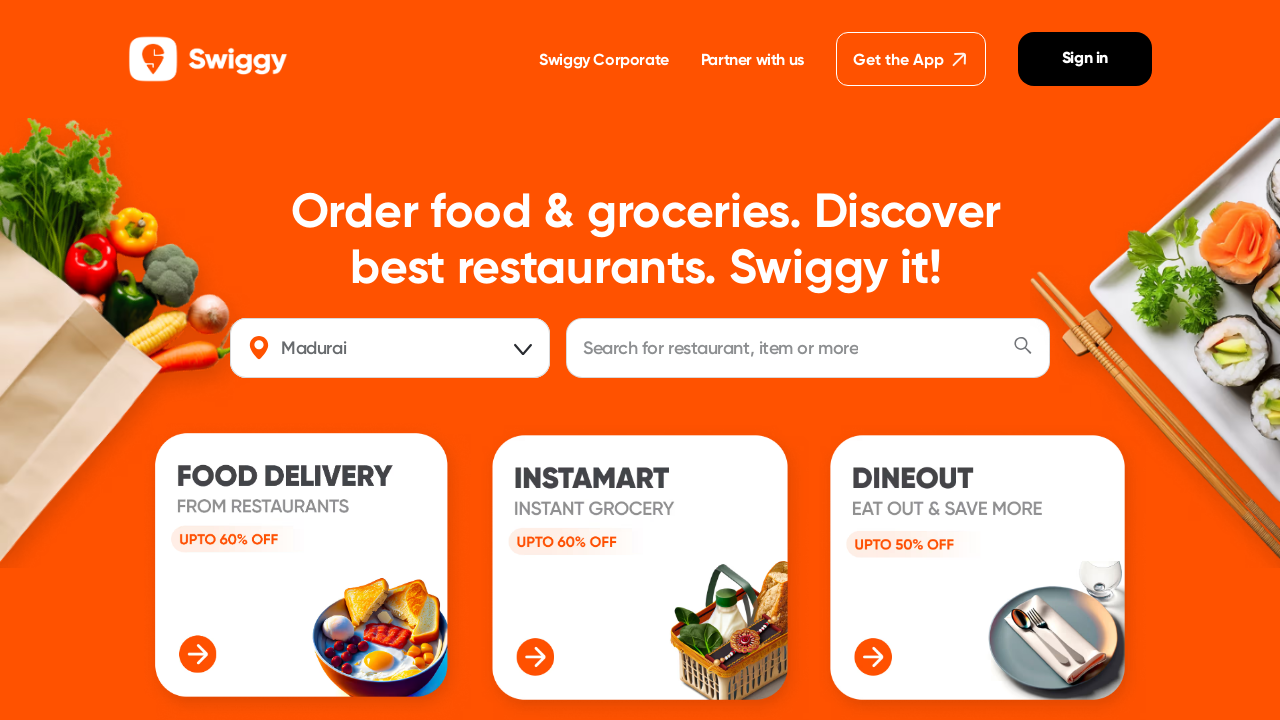

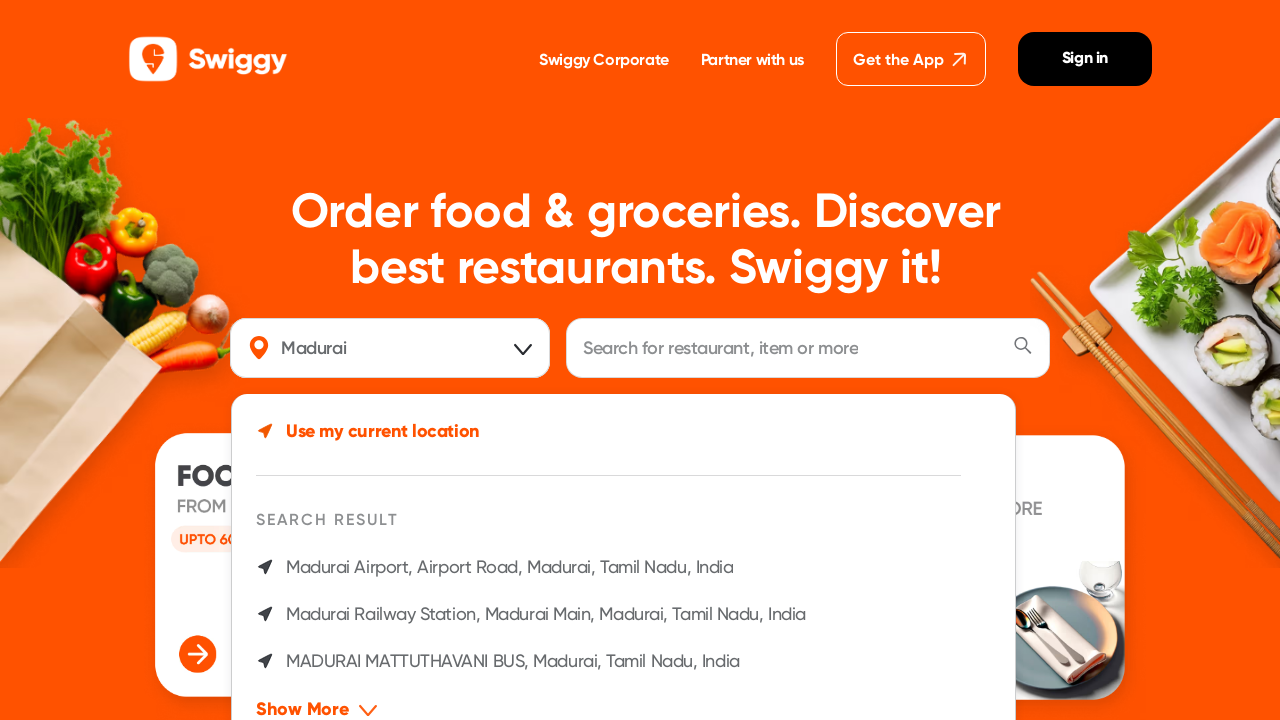